Tests dynamic page loading by clicking a button to trigger content load and waiting for the dynamically loaded text to appear

Starting URL: https://the-internet.herokuapp.com/dynamic_loading/2

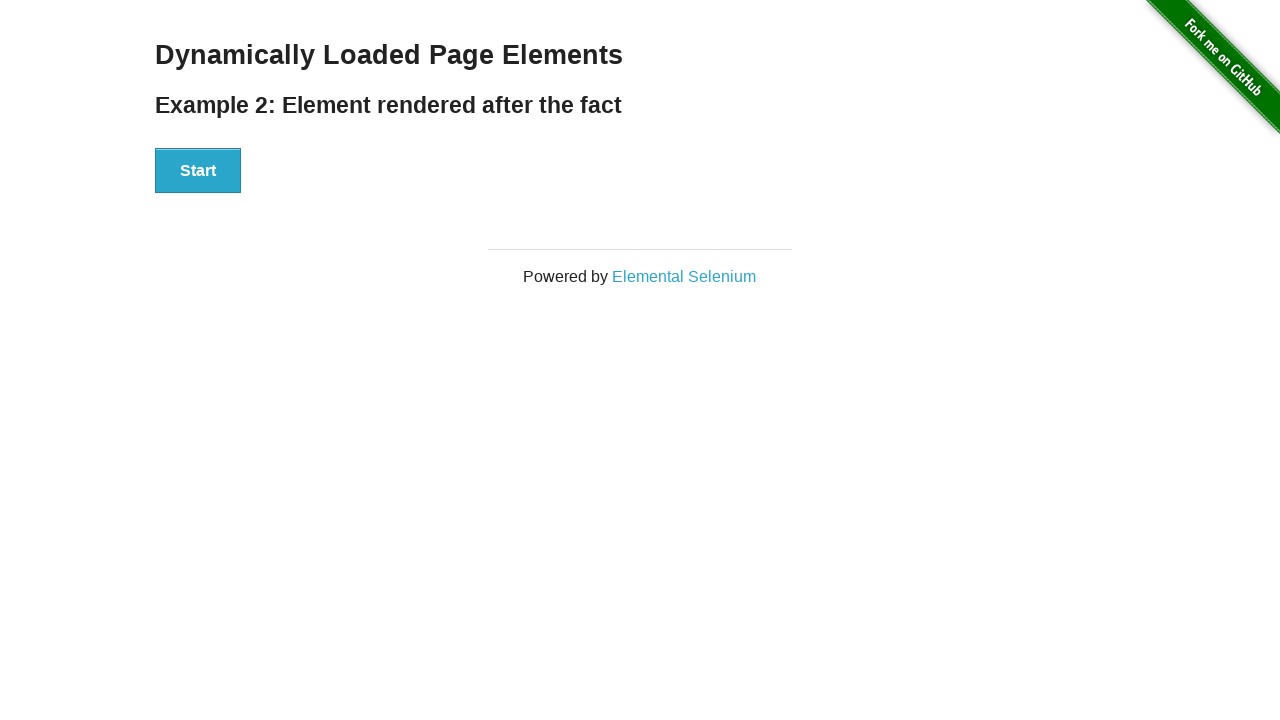

Clicked the start button to trigger dynamic content loading at (198, 171) on button
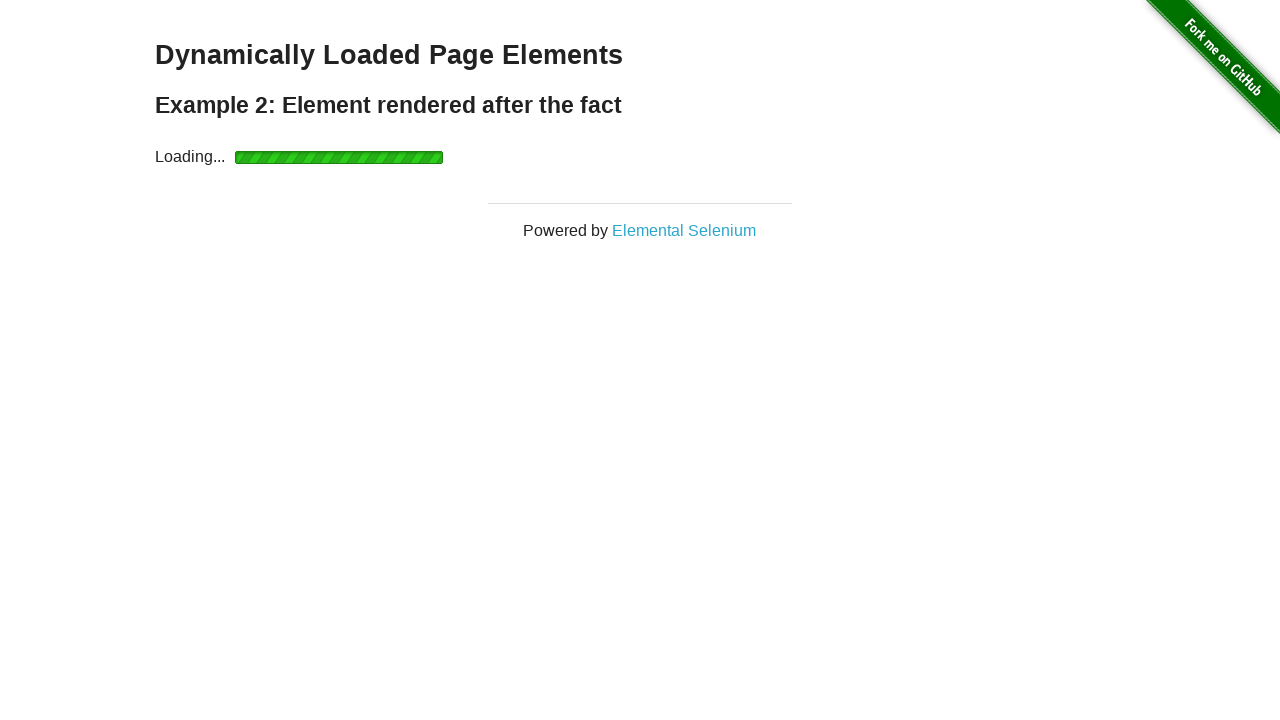

Dynamically loaded text appeared on the page
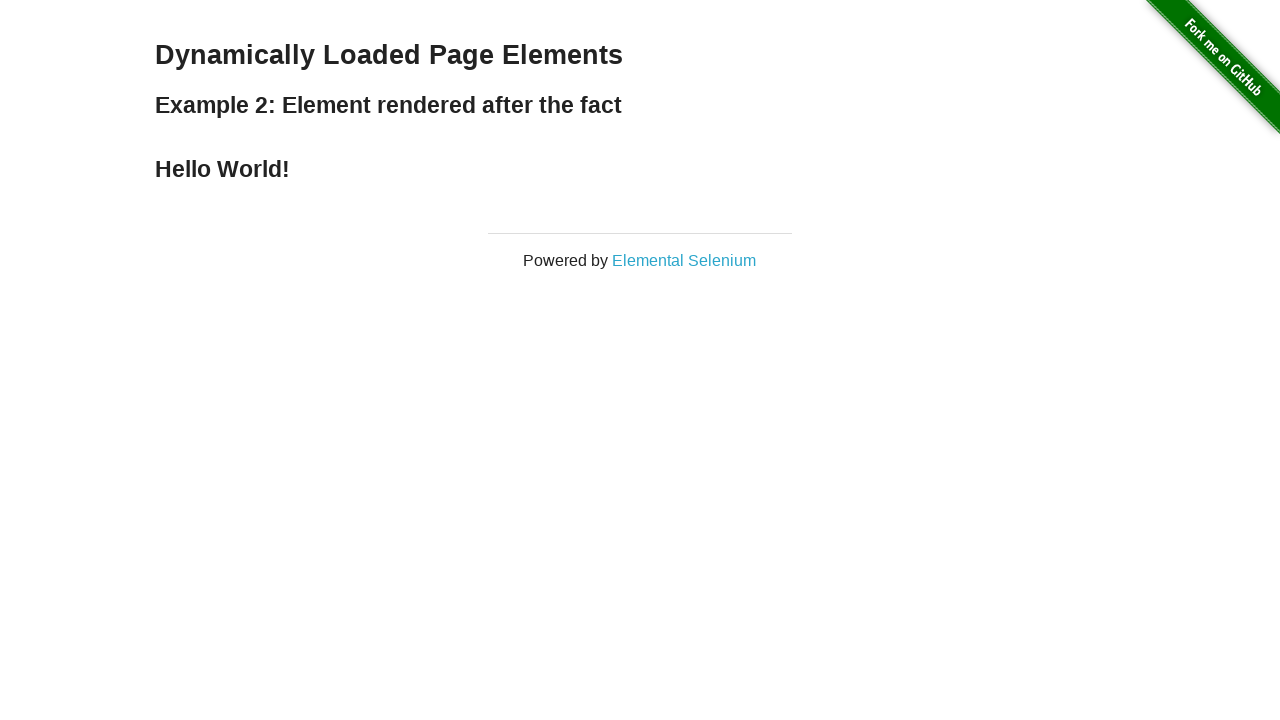

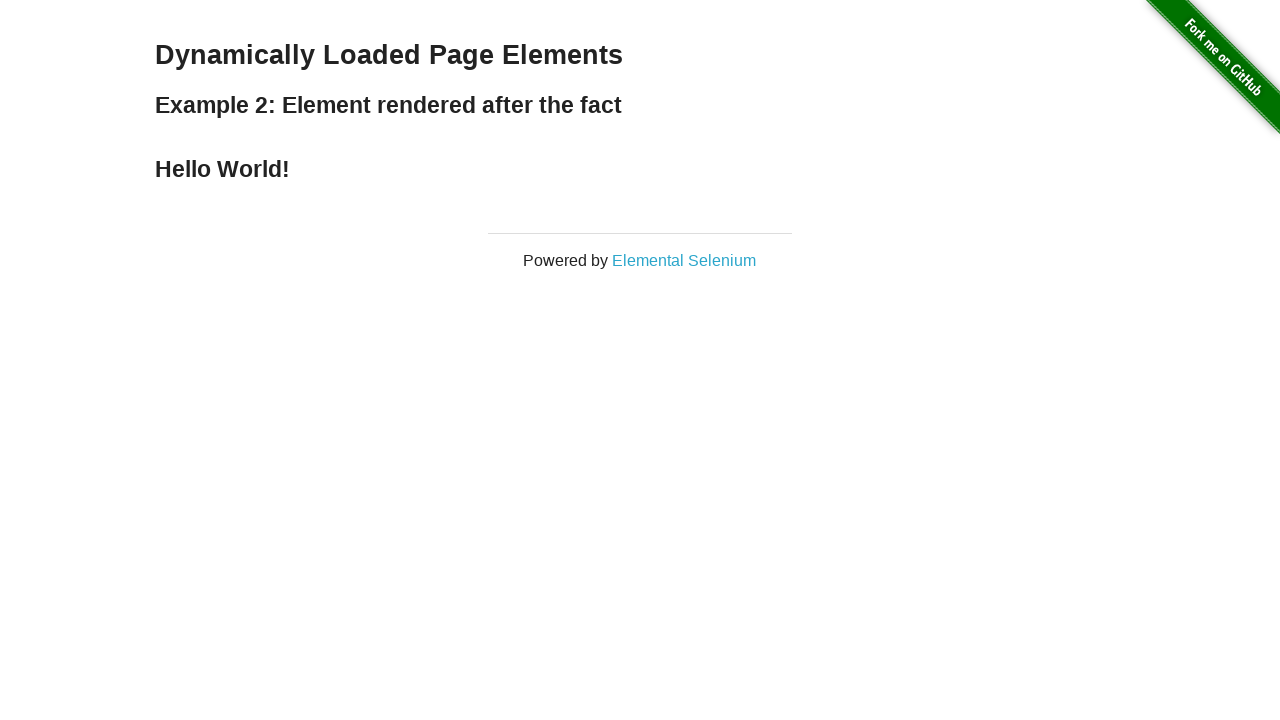